Tests various element locator strategies (name, class, link text, partial link text, XPath) by clicking buttons and links on a practice automation page, navigating back after each click.

Starting URL: https://ultimateqa.com/simple-html-elements-for-automation/

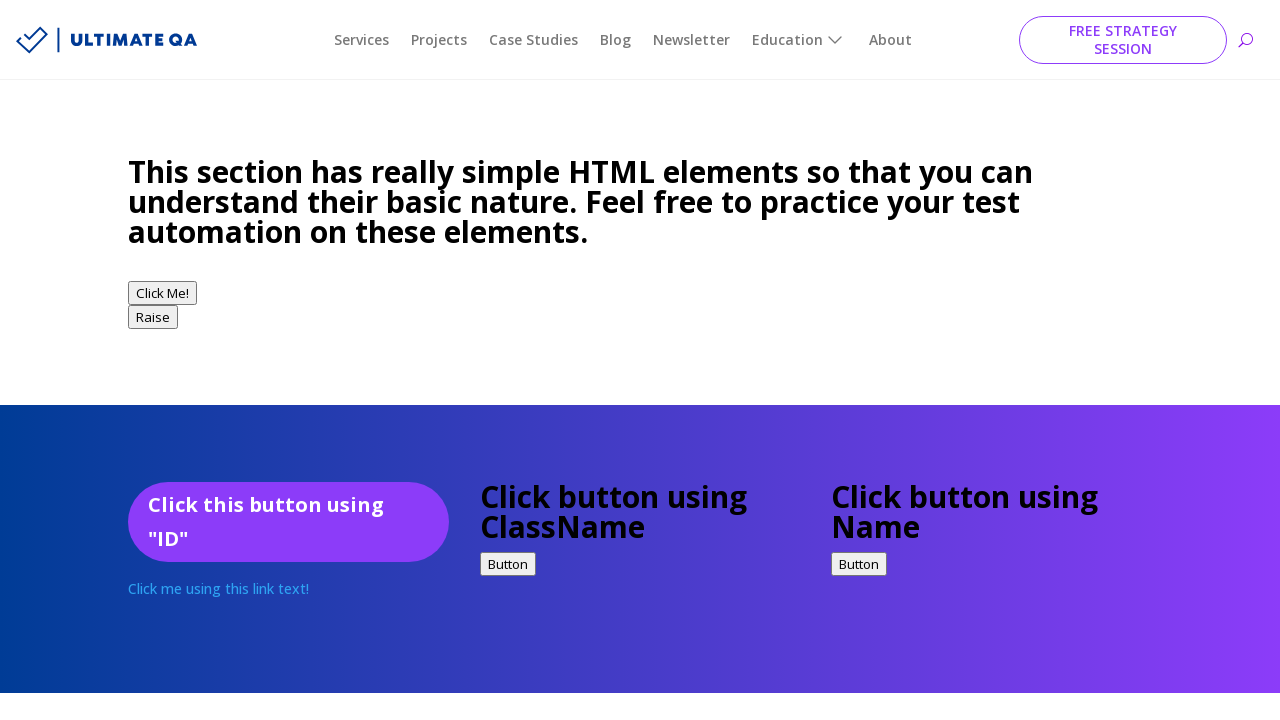

Clicked button by name attribute 'button1' at (859, 564) on [name='button1']
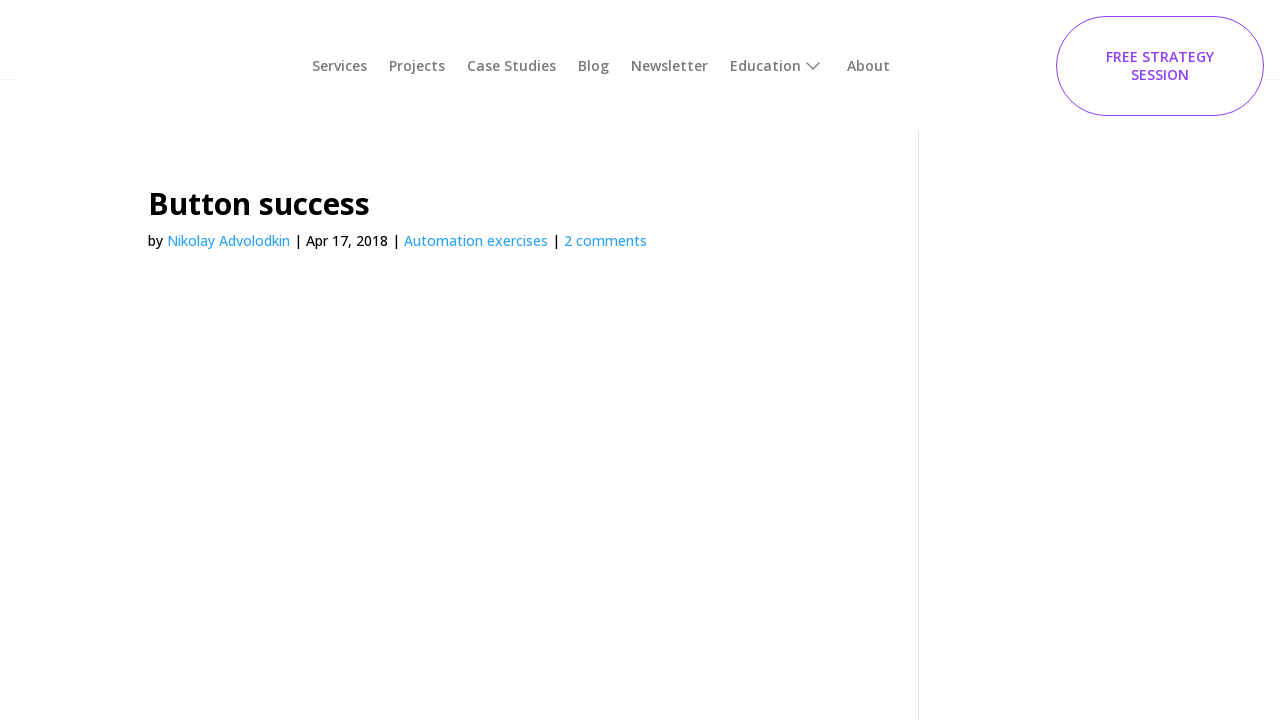

Waited for page load after clicking button by name
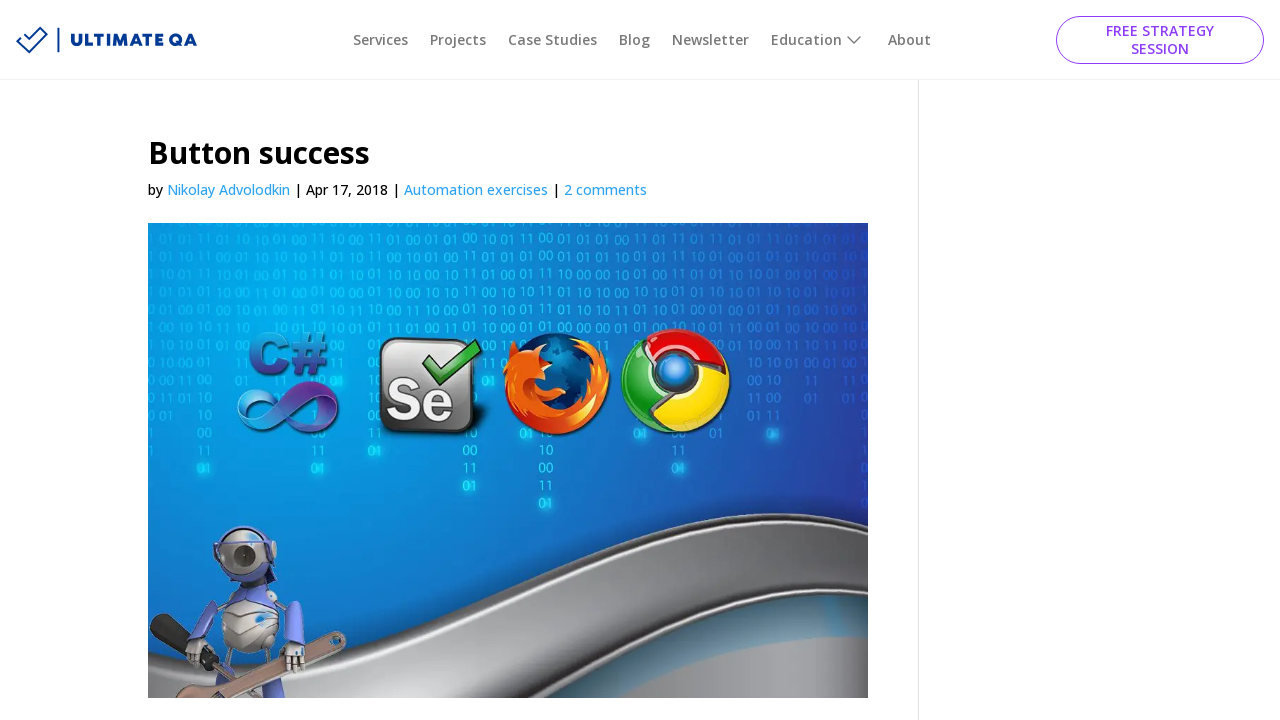

Navigated back to practice automation page
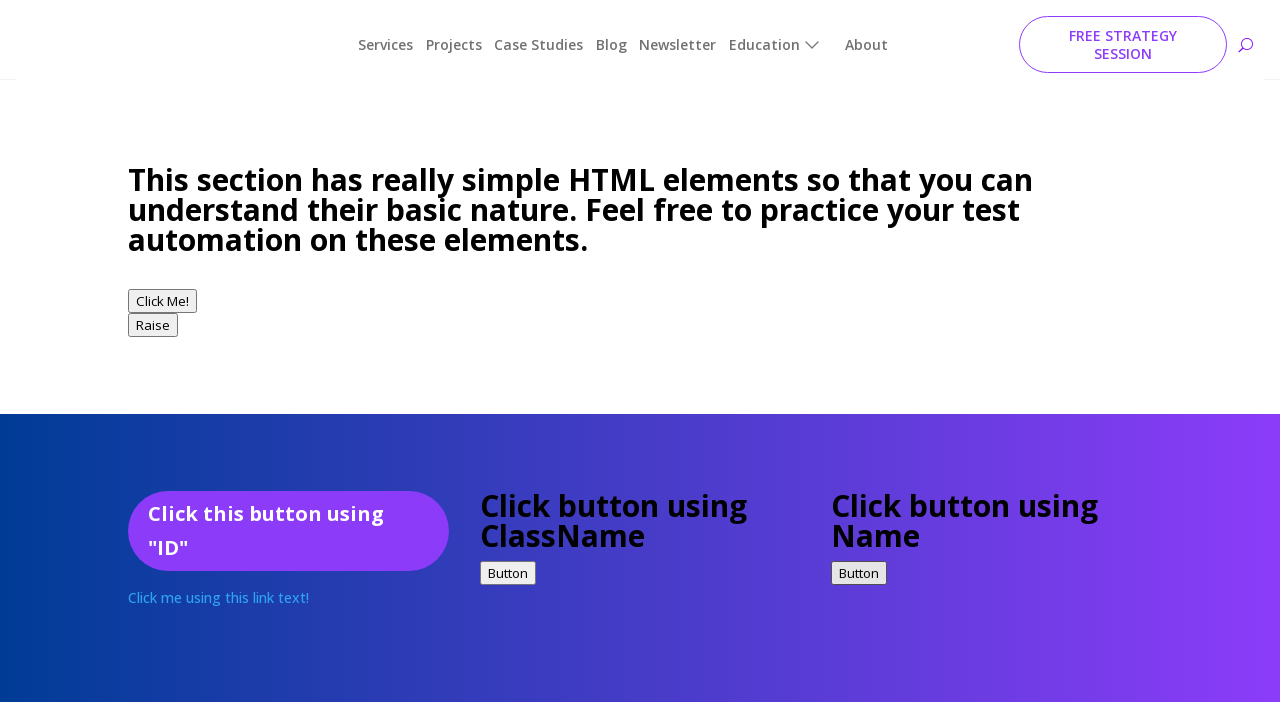

Clicked button by class name 'buttonClass' at (508, 564) on .buttonClass
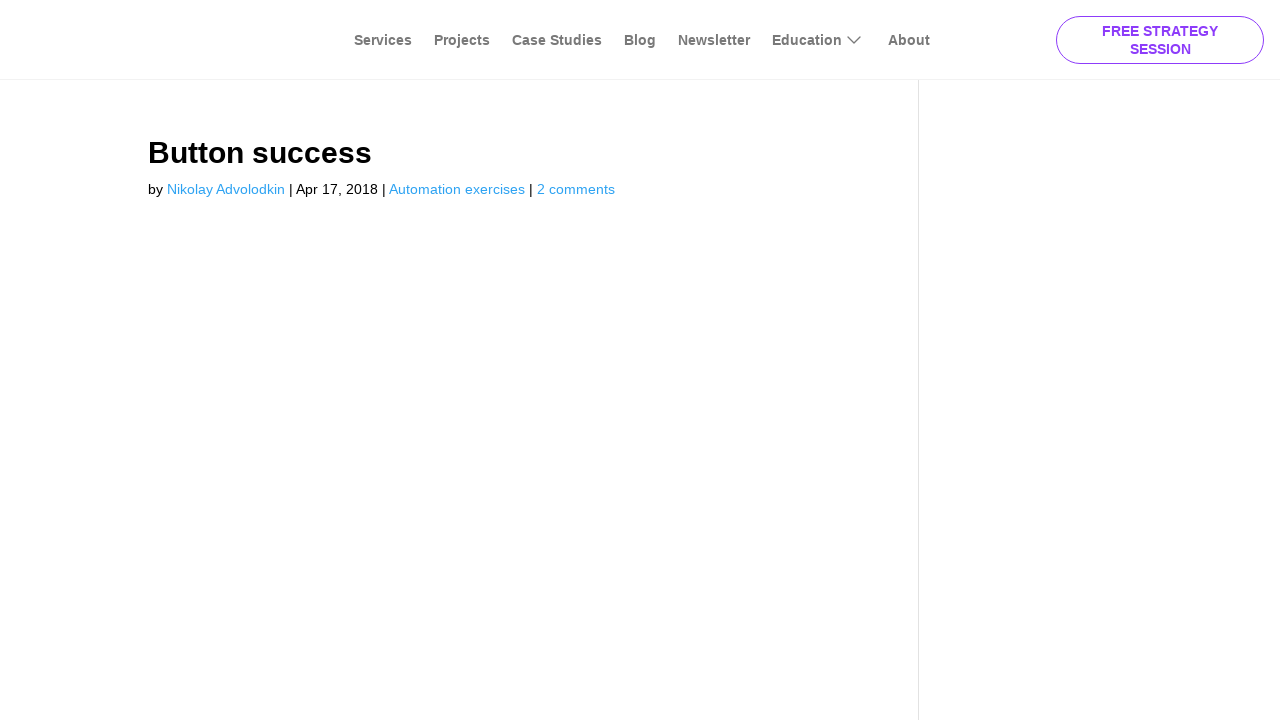

Waited for page load after clicking button by class
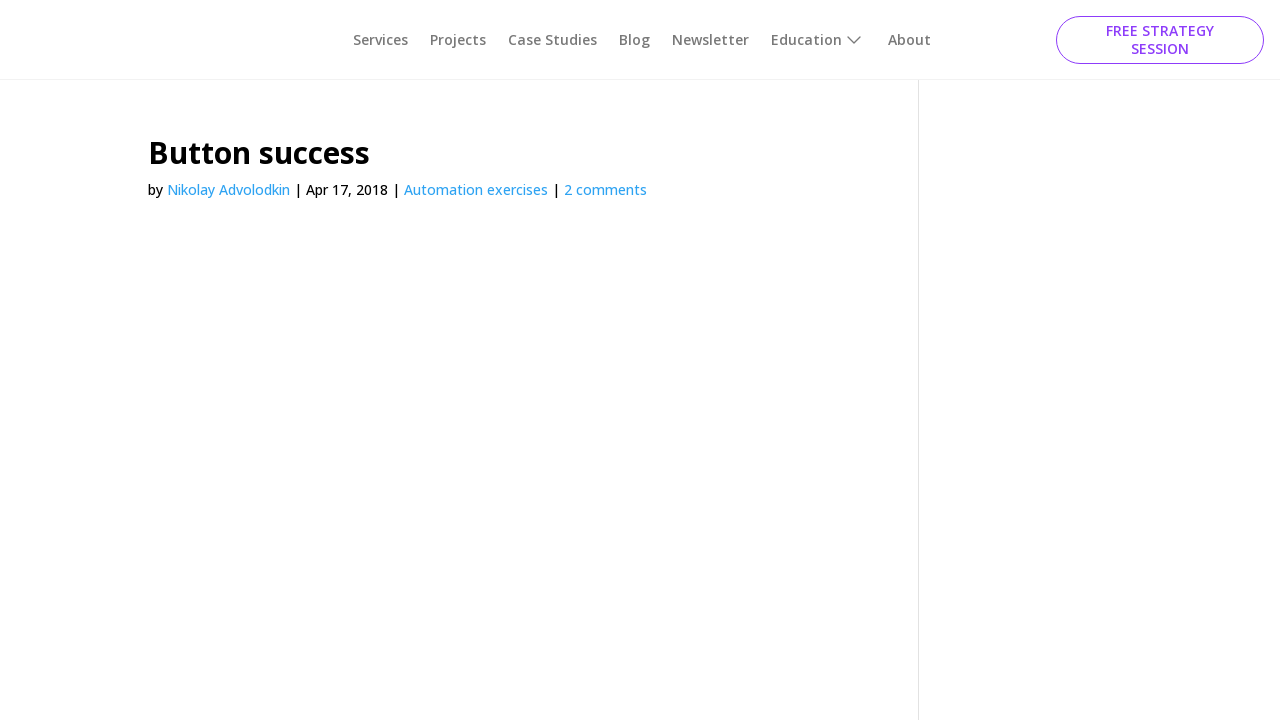

Navigated back to practice automation page
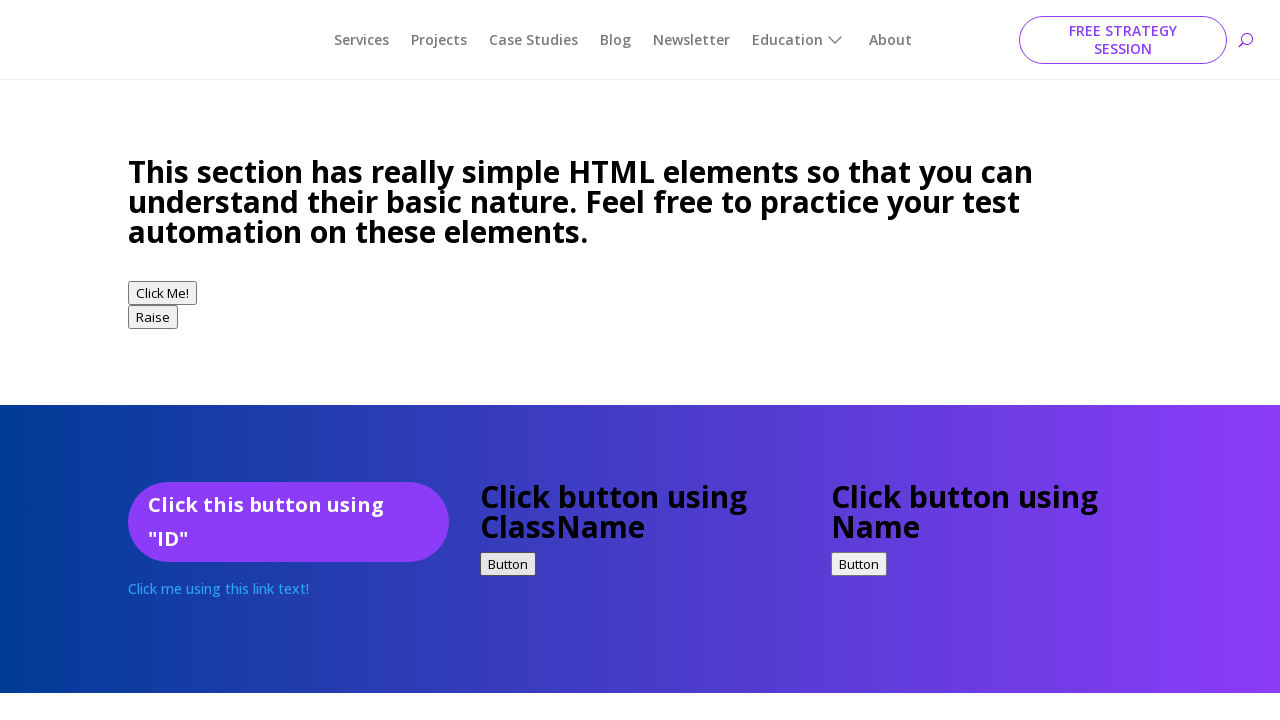

Clicked link by exact text 'Click me using this link text!' at (218, 589) on text='Click me using this link text!'
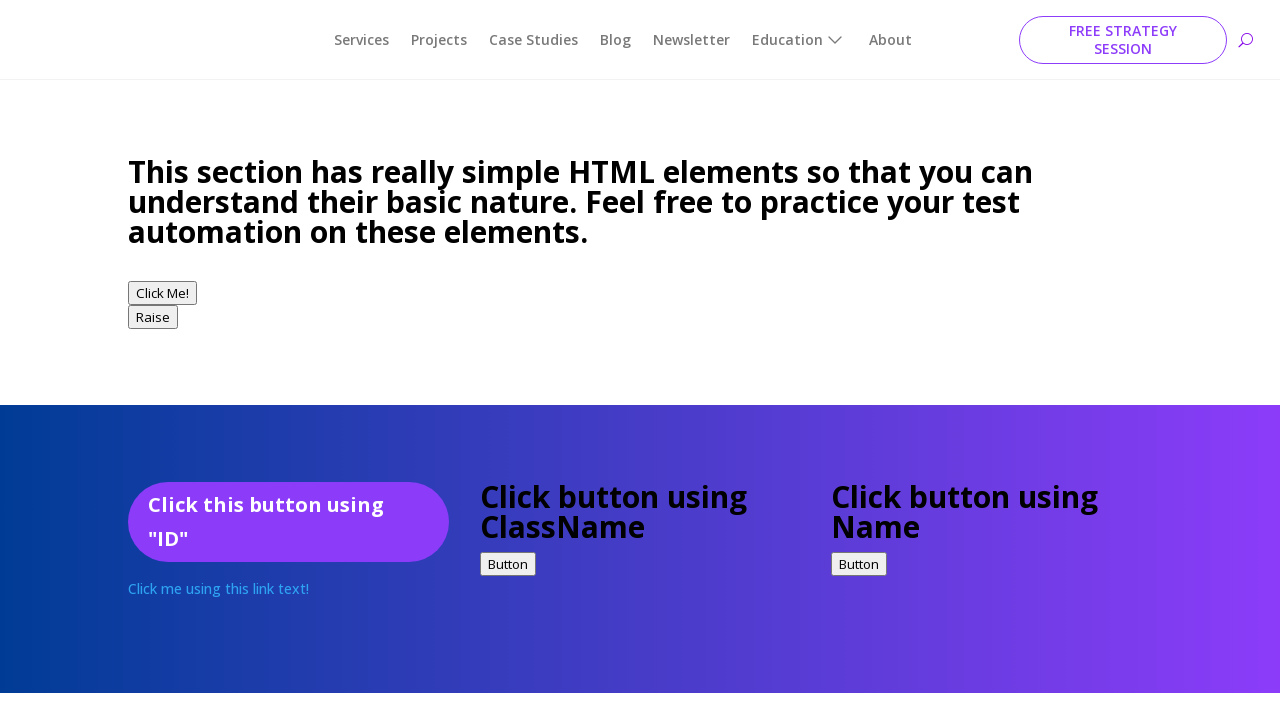

Waited for page load after clicking link by exact text
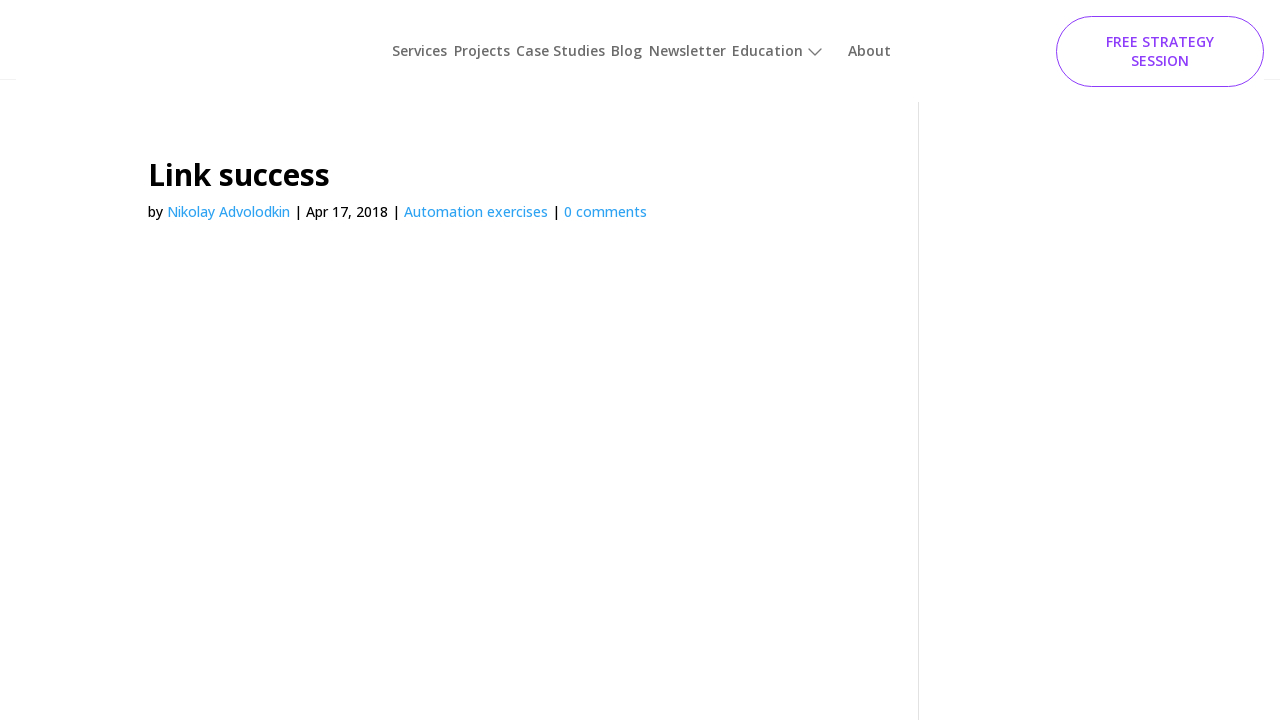

Navigated back to practice automation page
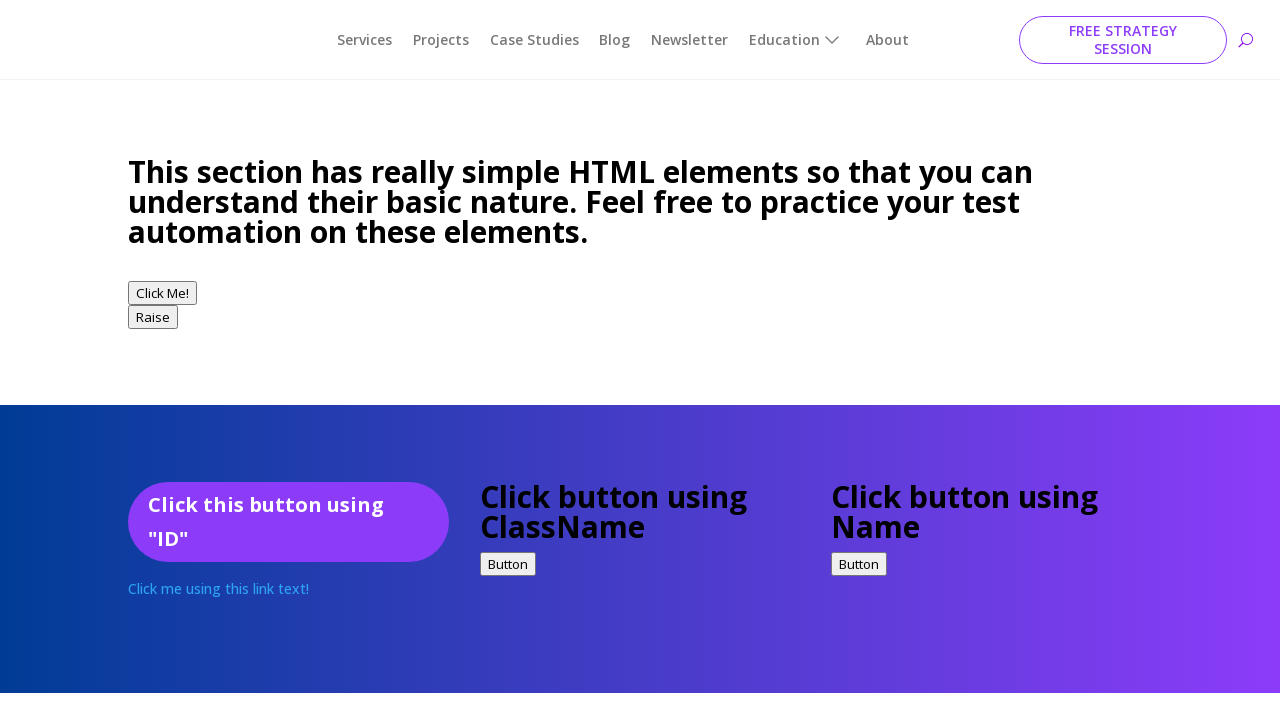

Clicked link by partial text matching 'Click me using' at (218, 589) on text=/Click me using/
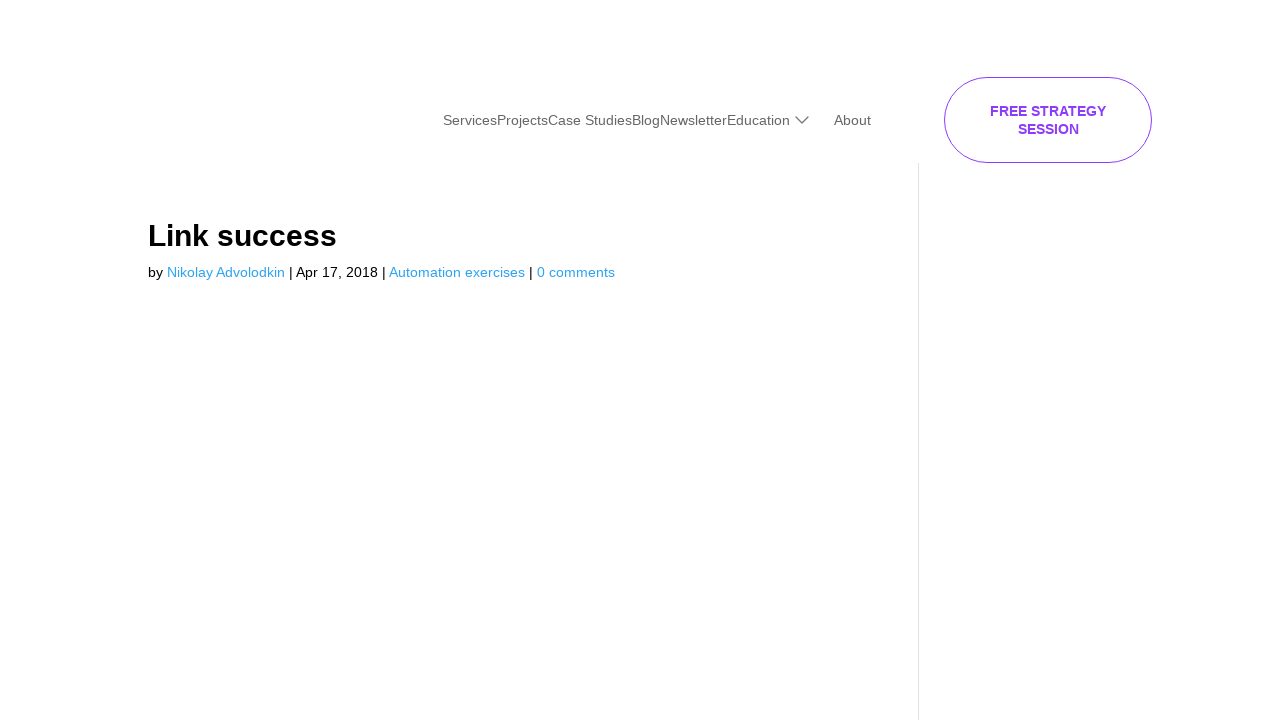

Waited for page load after clicking link by partial text
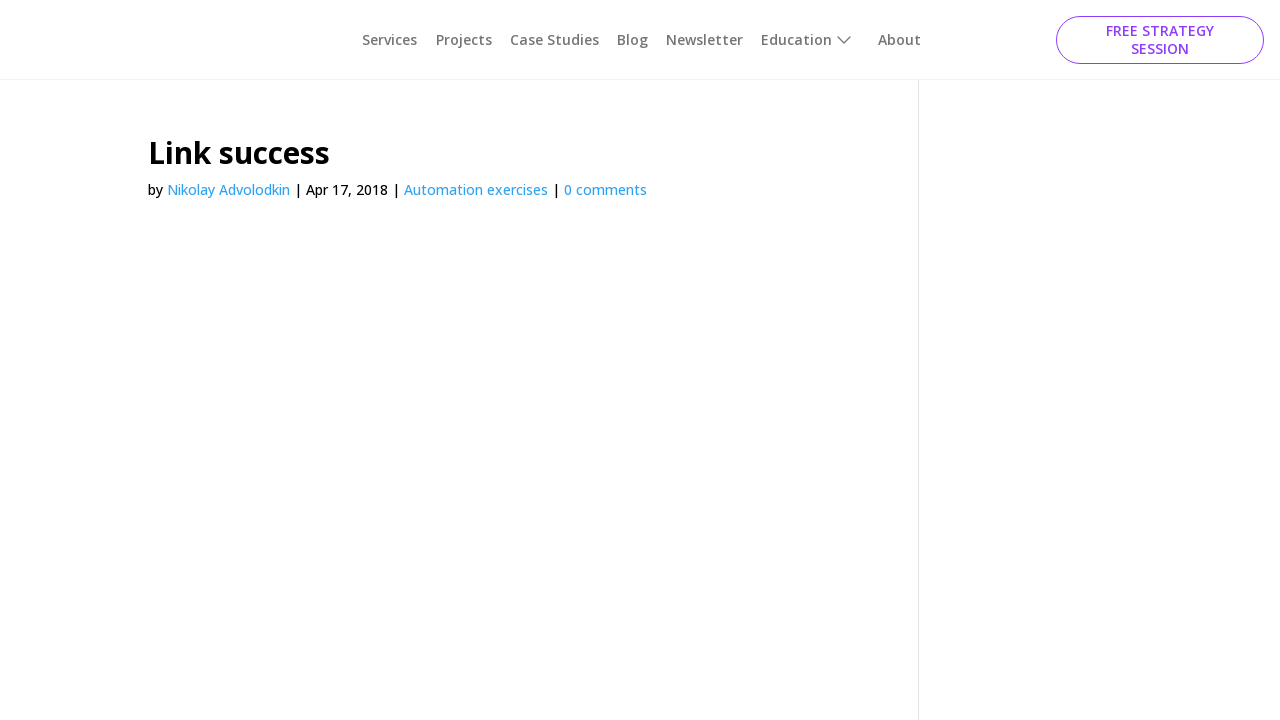

Navigated back to practice automation page
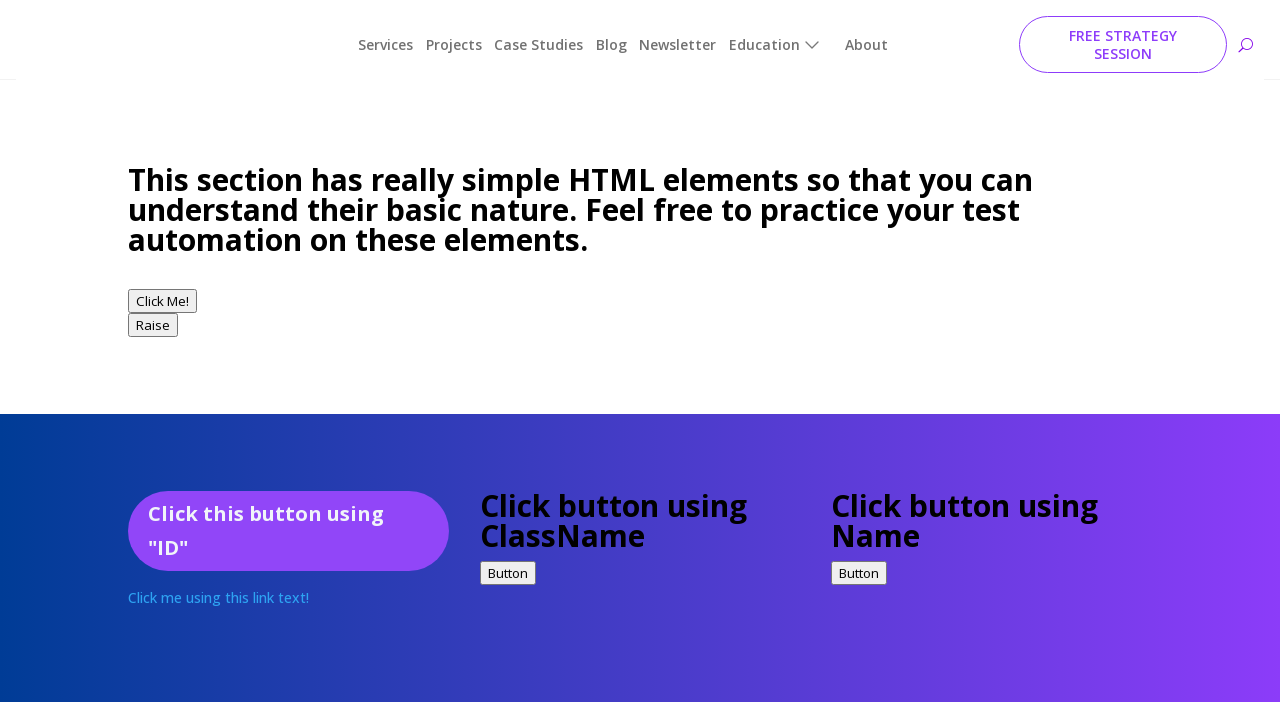

Located all button elements on the page
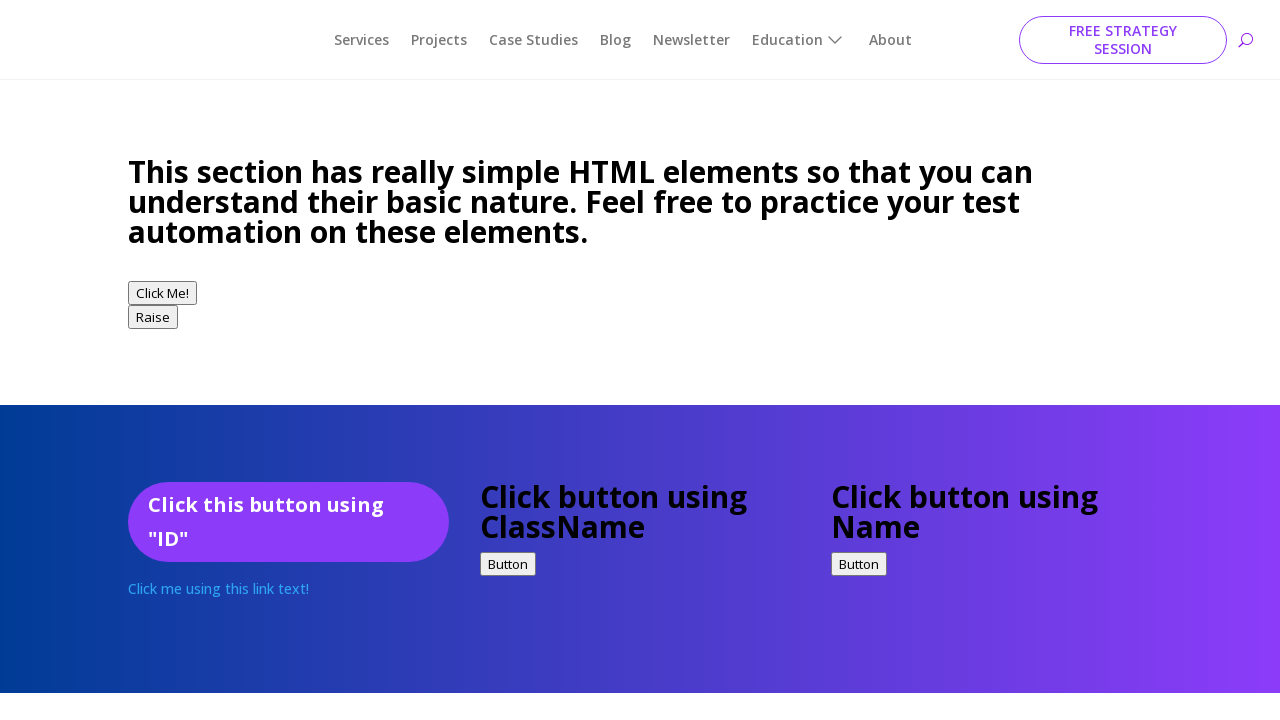

Found element by XPath selector with id 'idExample'
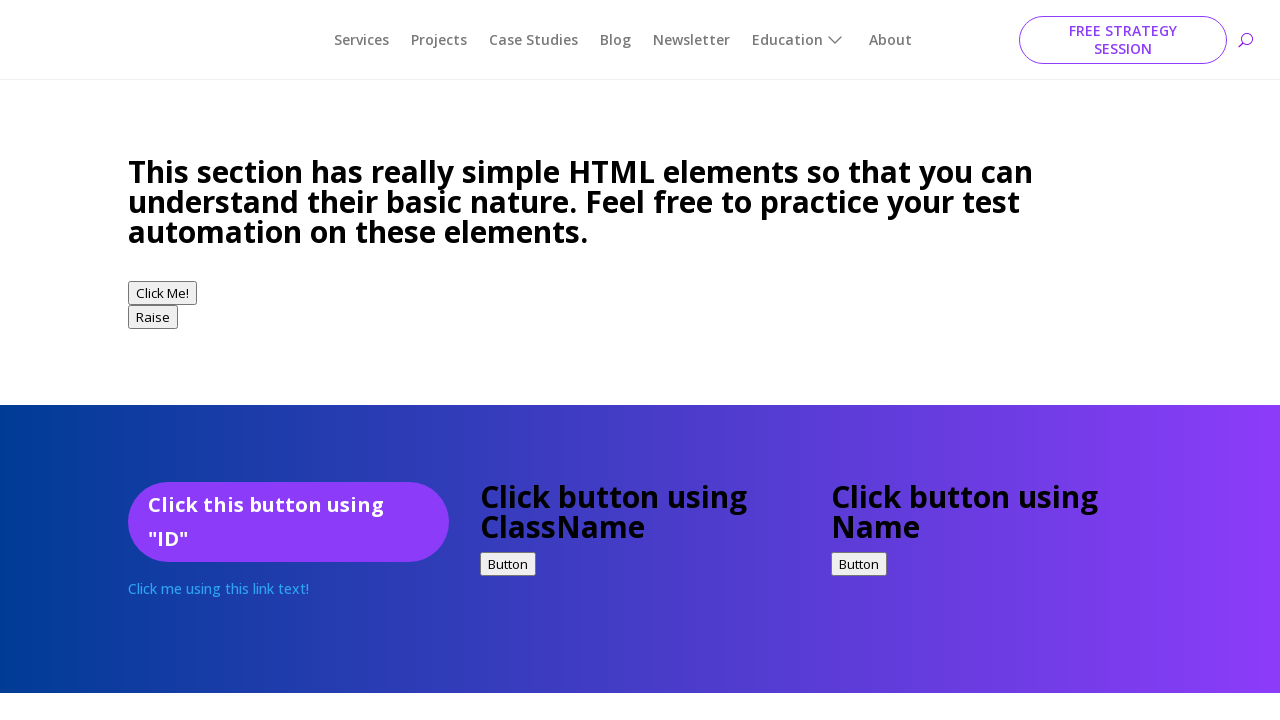

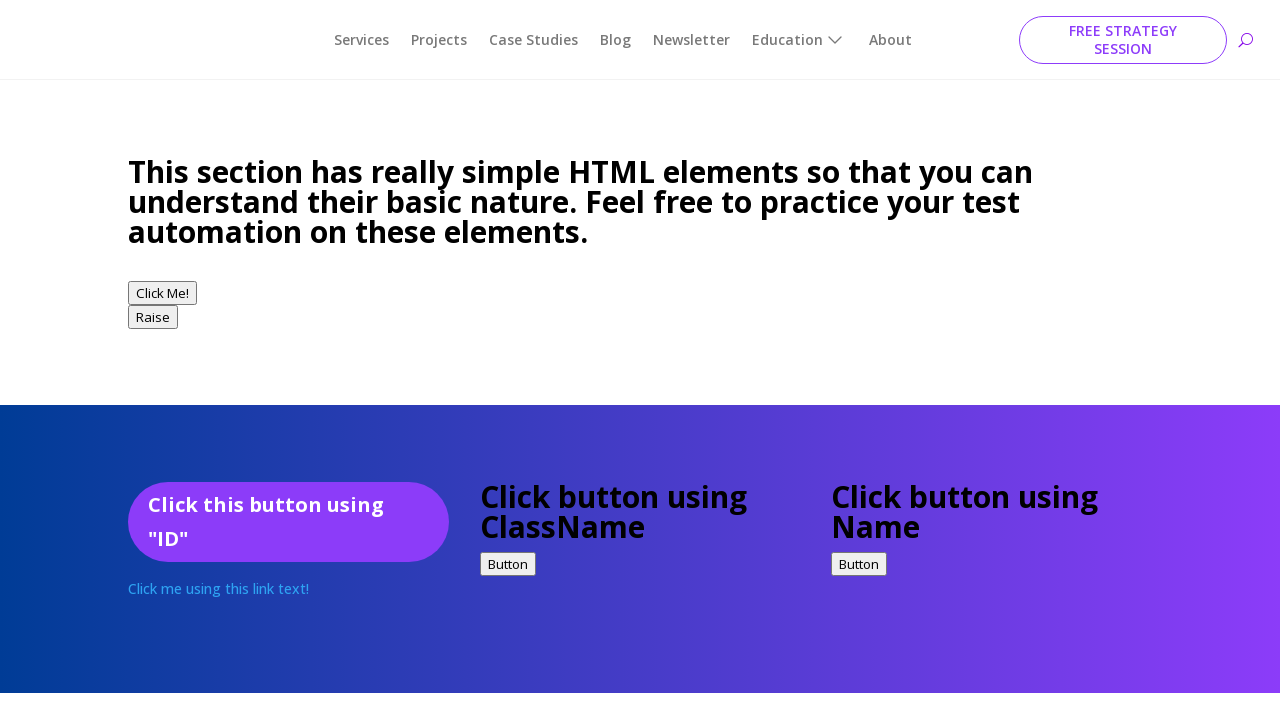